Tests that a password field accepts input by filling it with a test value and validating the input was accepted

Starting URL: https://testpages.herokuapp.com/styled/basic-html-form-test.html

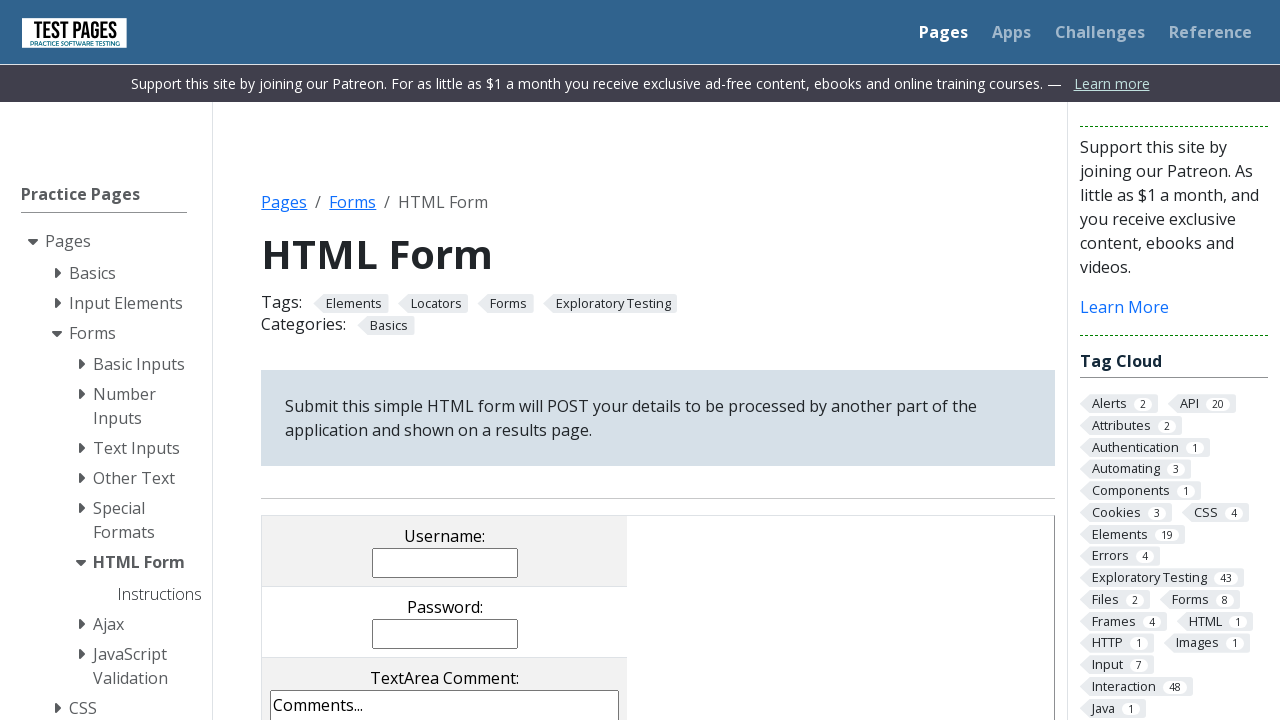

Located password field using XPath
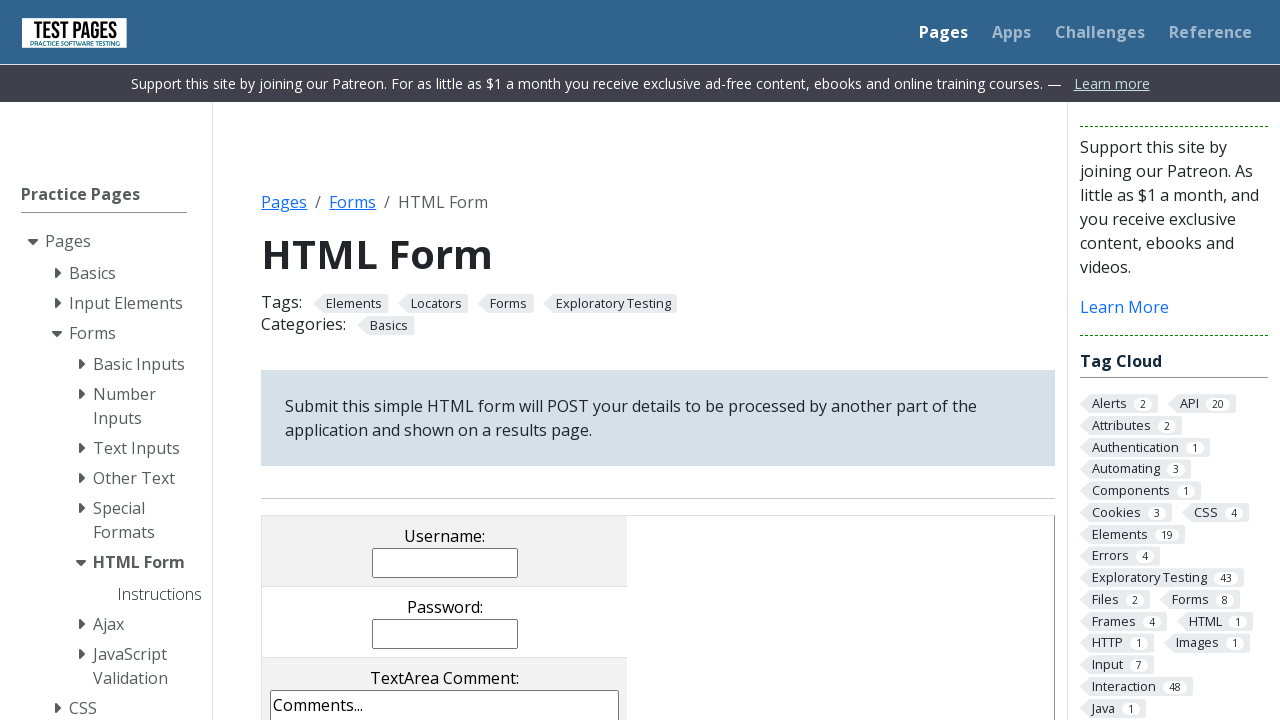

Waited for password field to become visible
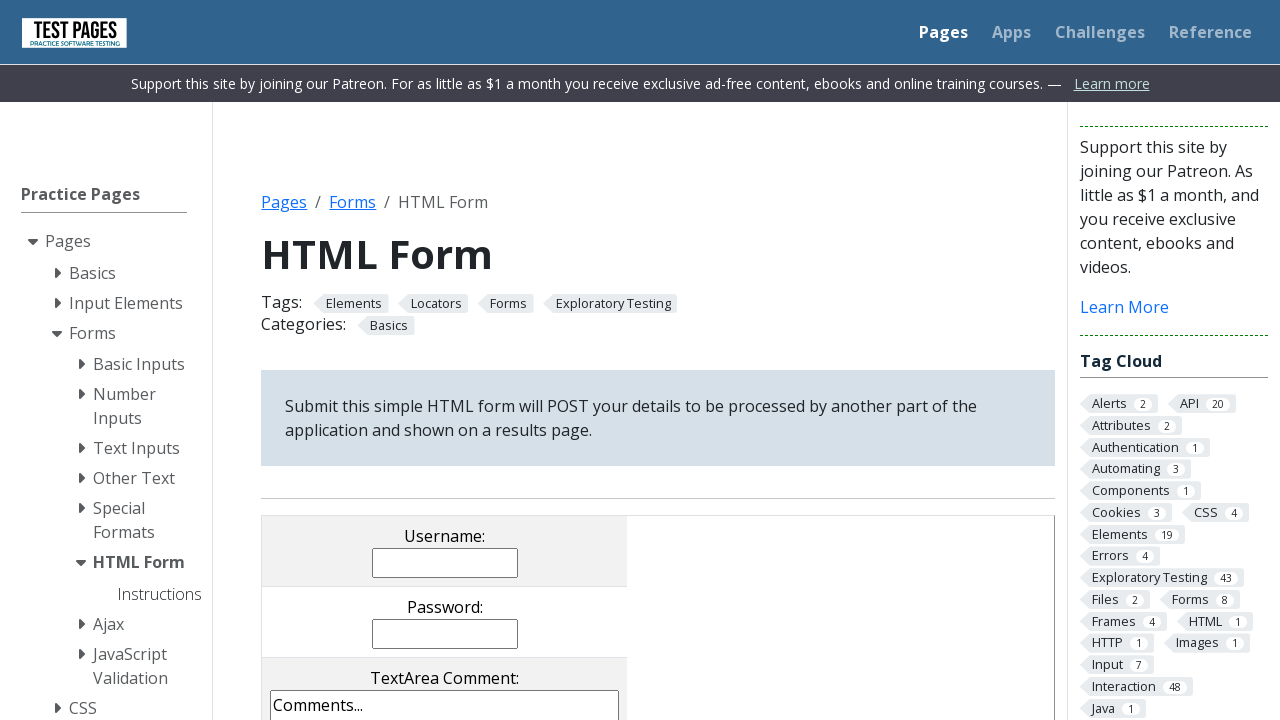

Filled password field with test value 'secretPass123' on xpath=//input[@type='password']
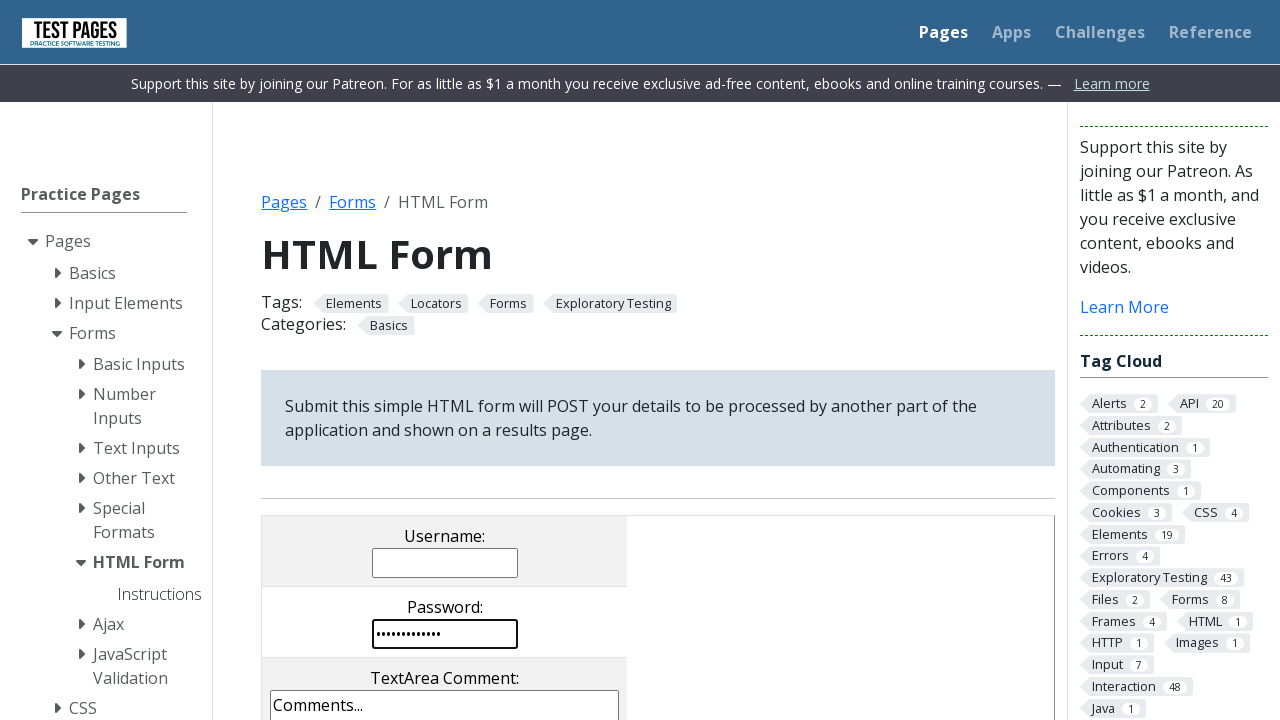

Verified password field contains the expected value 'secretPass123'
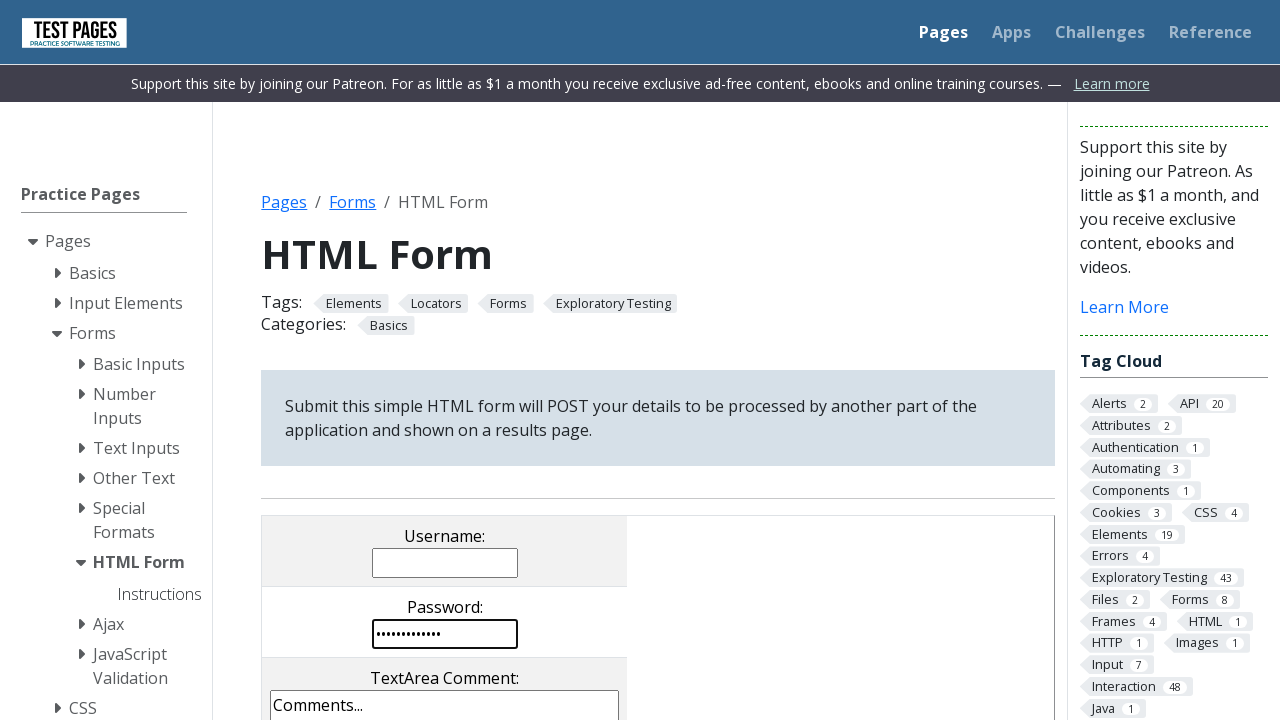

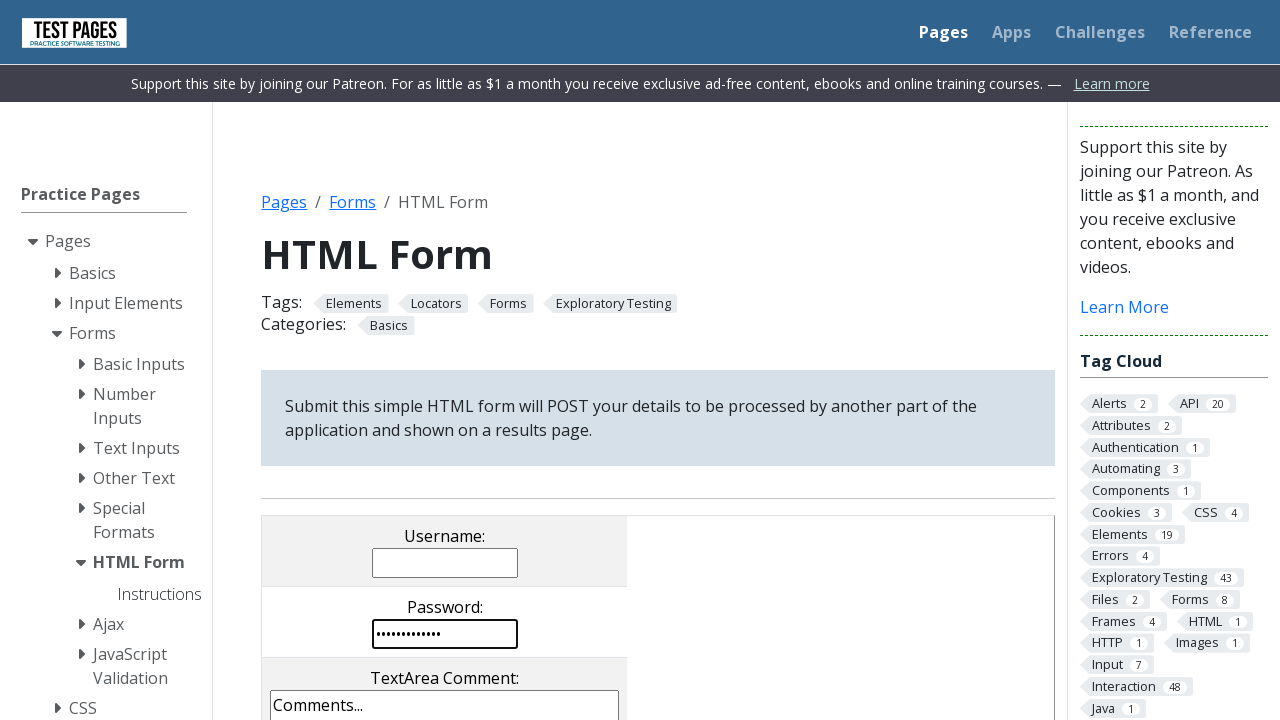